Tests right-click context menu functionality by performing a context click on a button, selecting "Copy" from the menu, and accepting the resulting alert dialog

Starting URL: https://swisnl.github.io/jQuery-contextMenu/demo.html

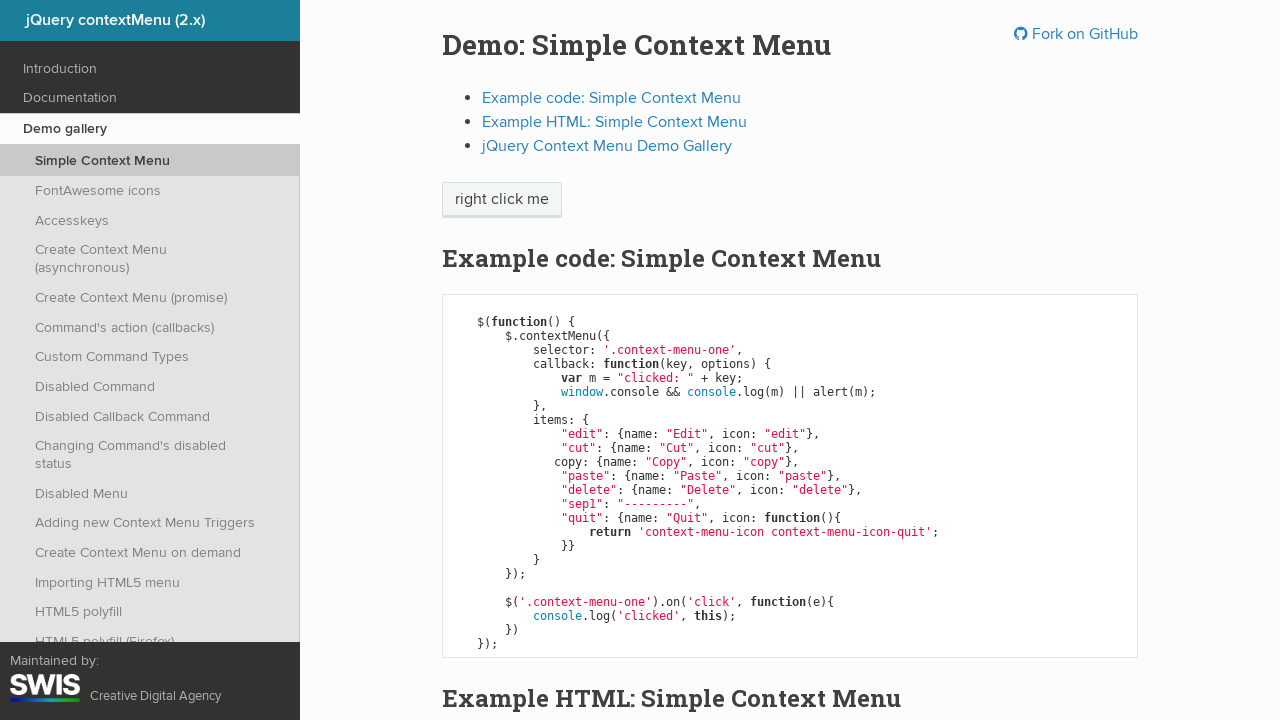

Right-clicked on context menu button at (502, 200) on span.context-menu-one.btn.btn-neutral
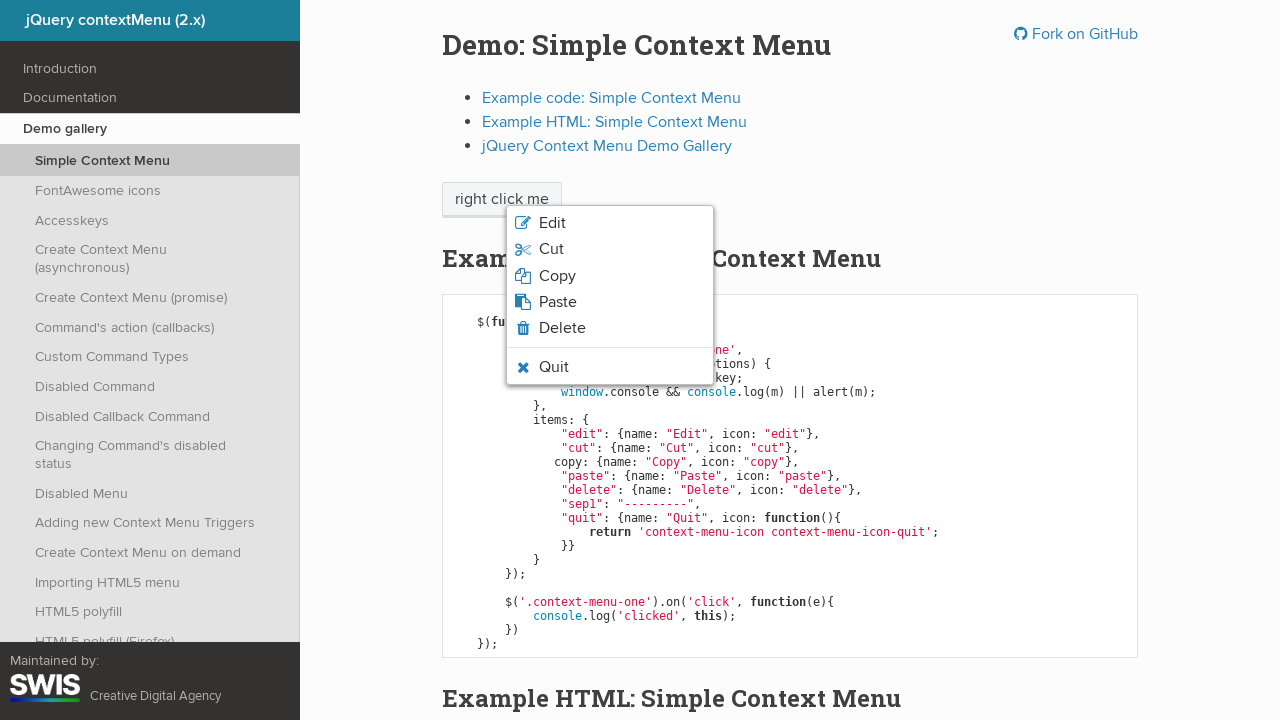

Clicked 'Copy' option from context menu at (557, 276) on xpath=//span[normalize-space()='Copy']
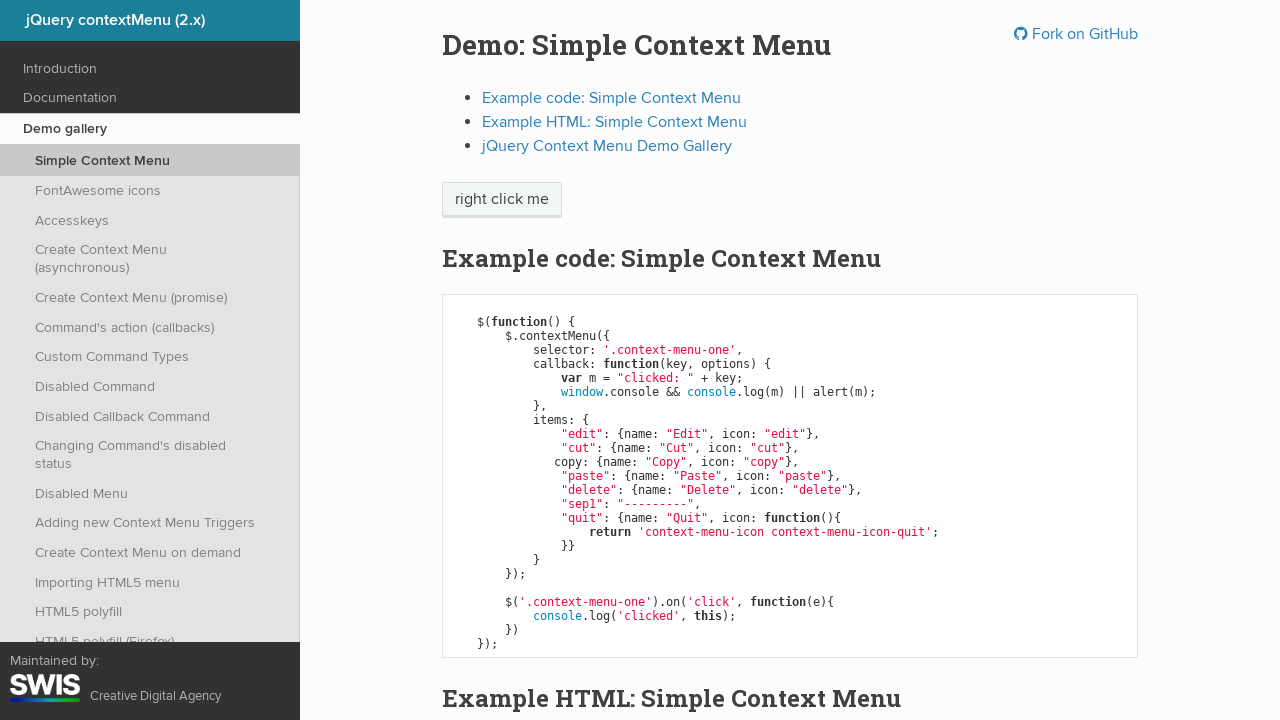

Set up dialog handler to accept alerts
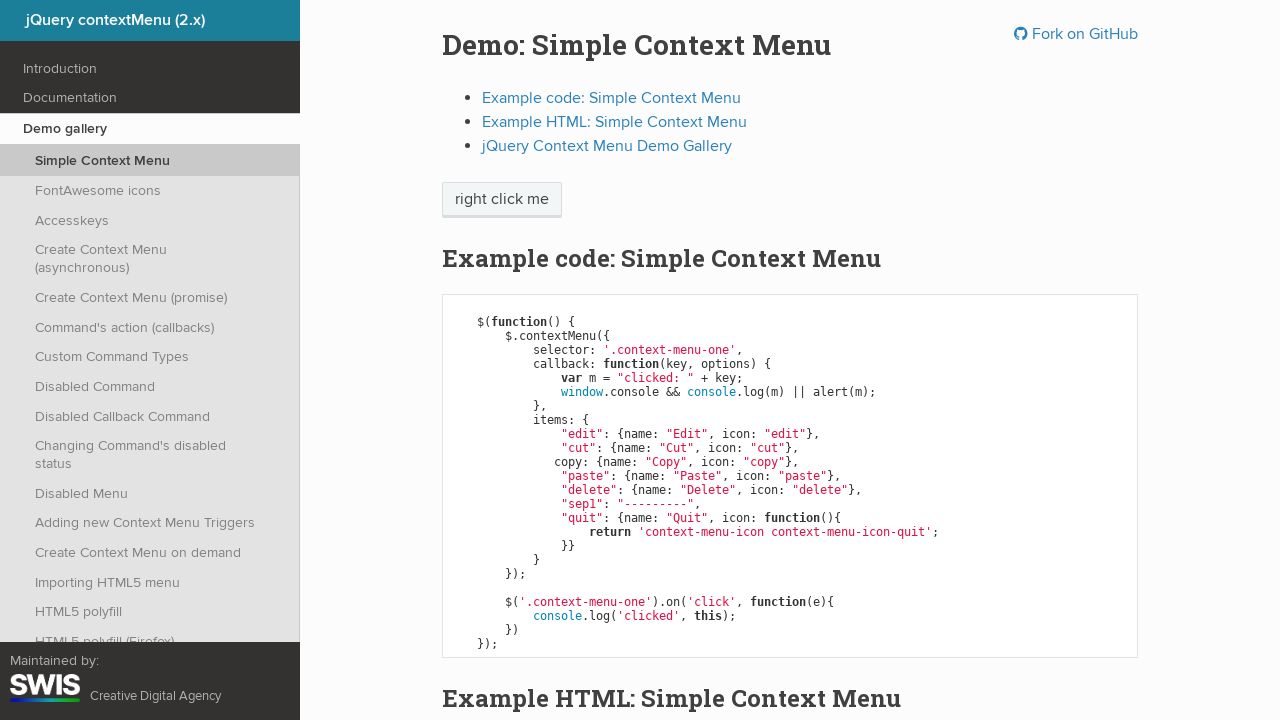

Waited for alert dialog to appear and be handled
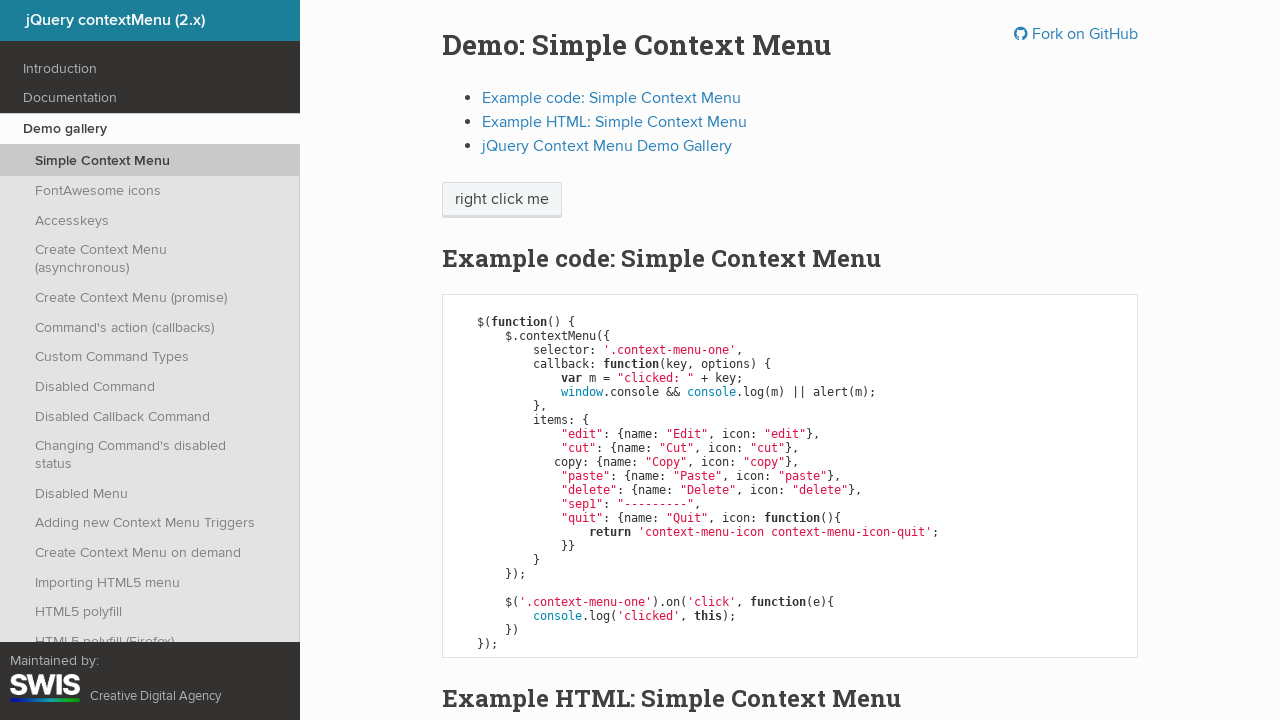

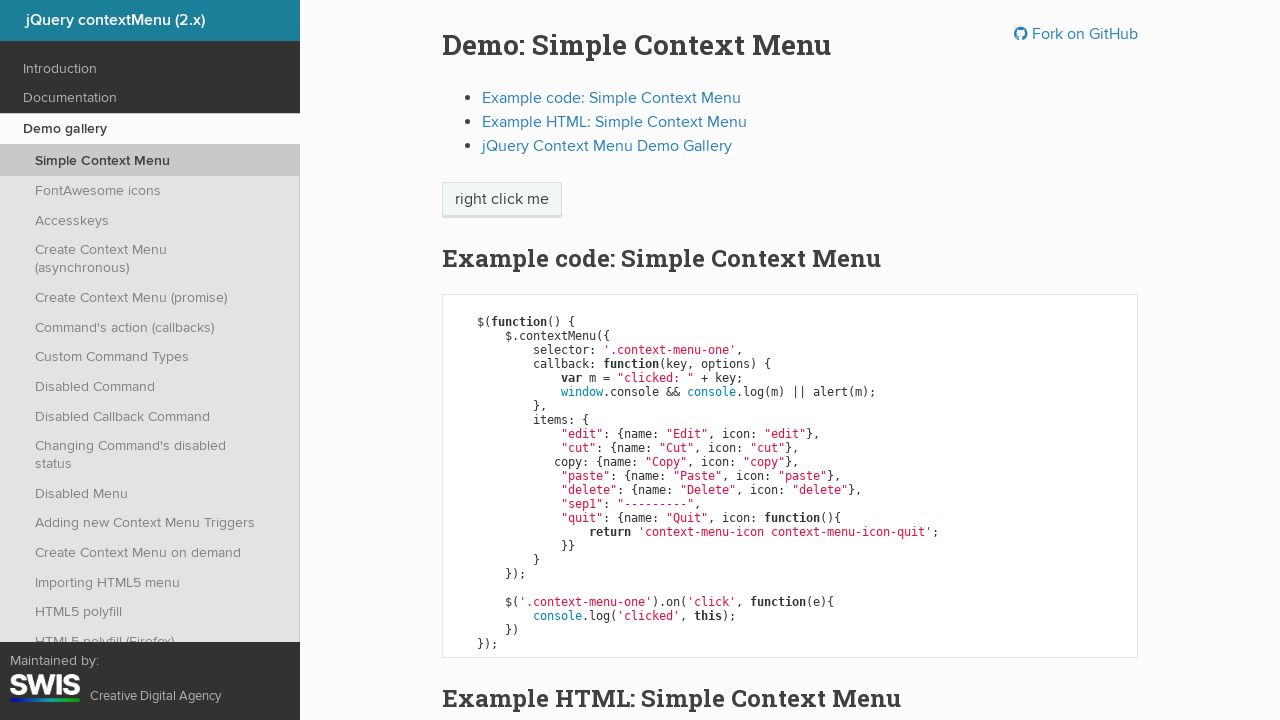